Tests JavaScript alert handling by triggering a prompt alert, entering text, and accepting it

Starting URL: https://the-internet.herokuapp.com/javascript_alerts

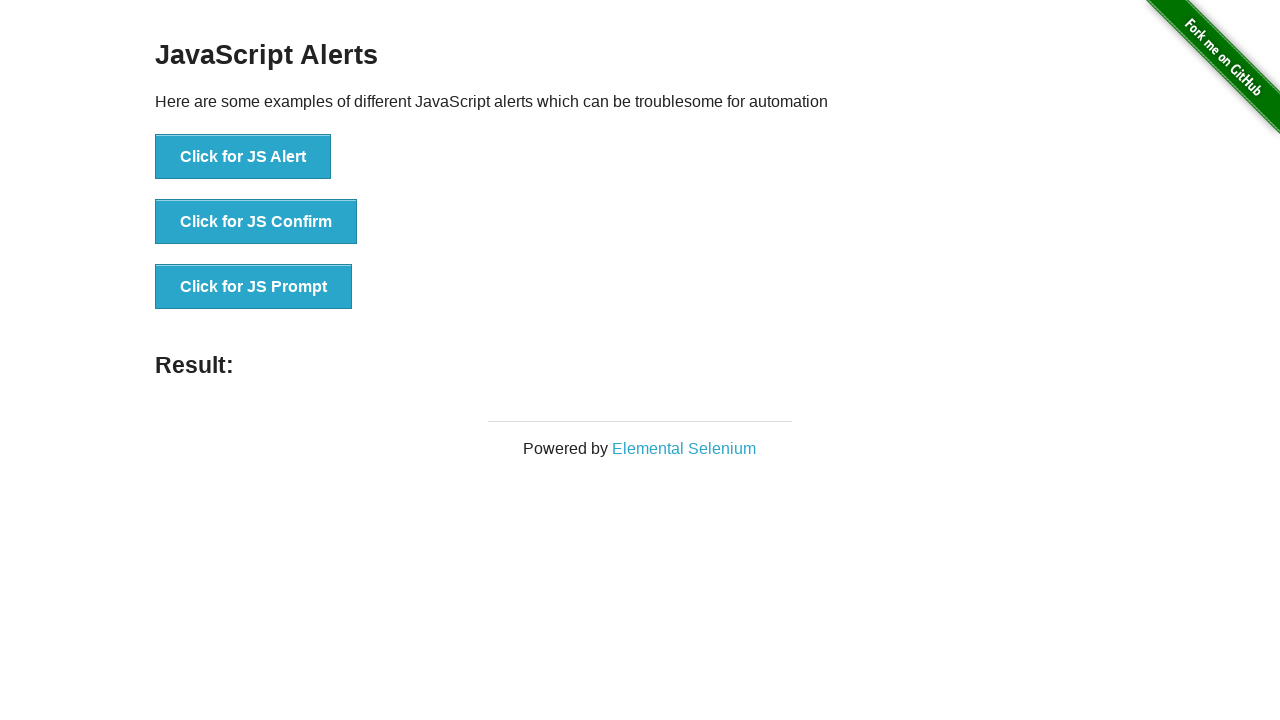

Clicked button to trigger JS Prompt alert at (254, 287) on xpath=//button[normalize-space()='Click for JS Prompt']
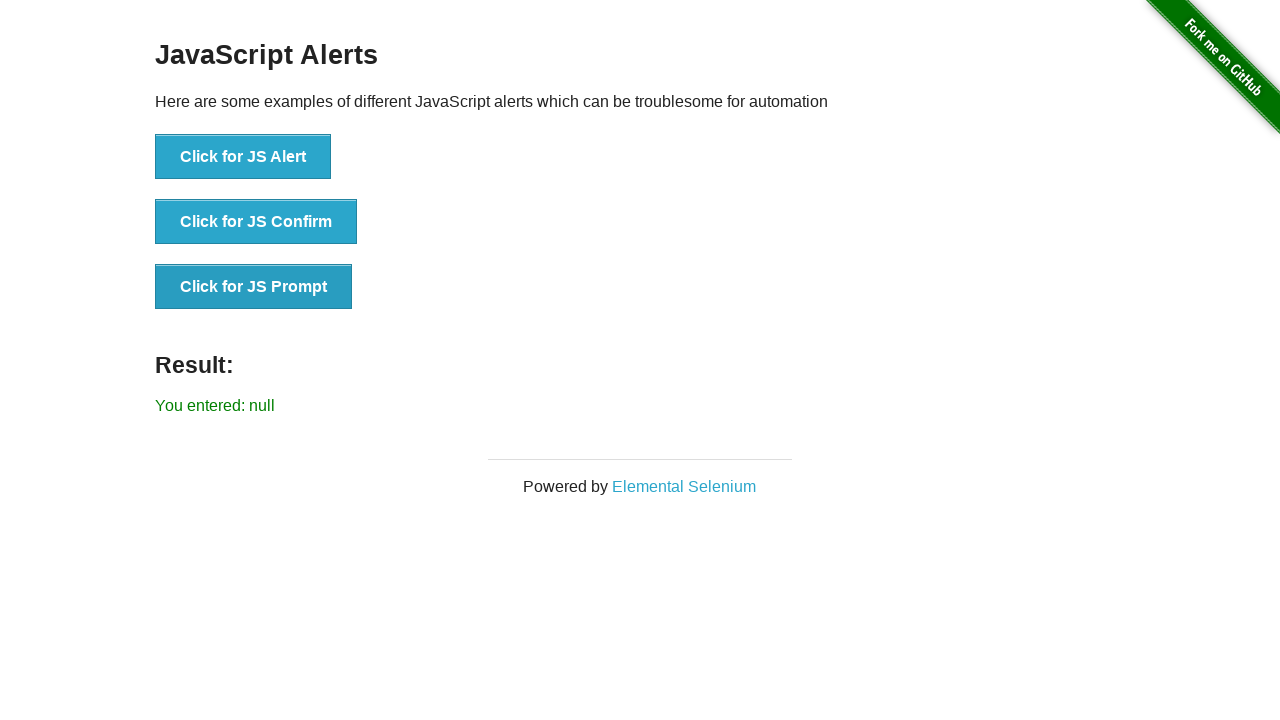

Set up dialog handler to accept prompt with 'Welcome' text
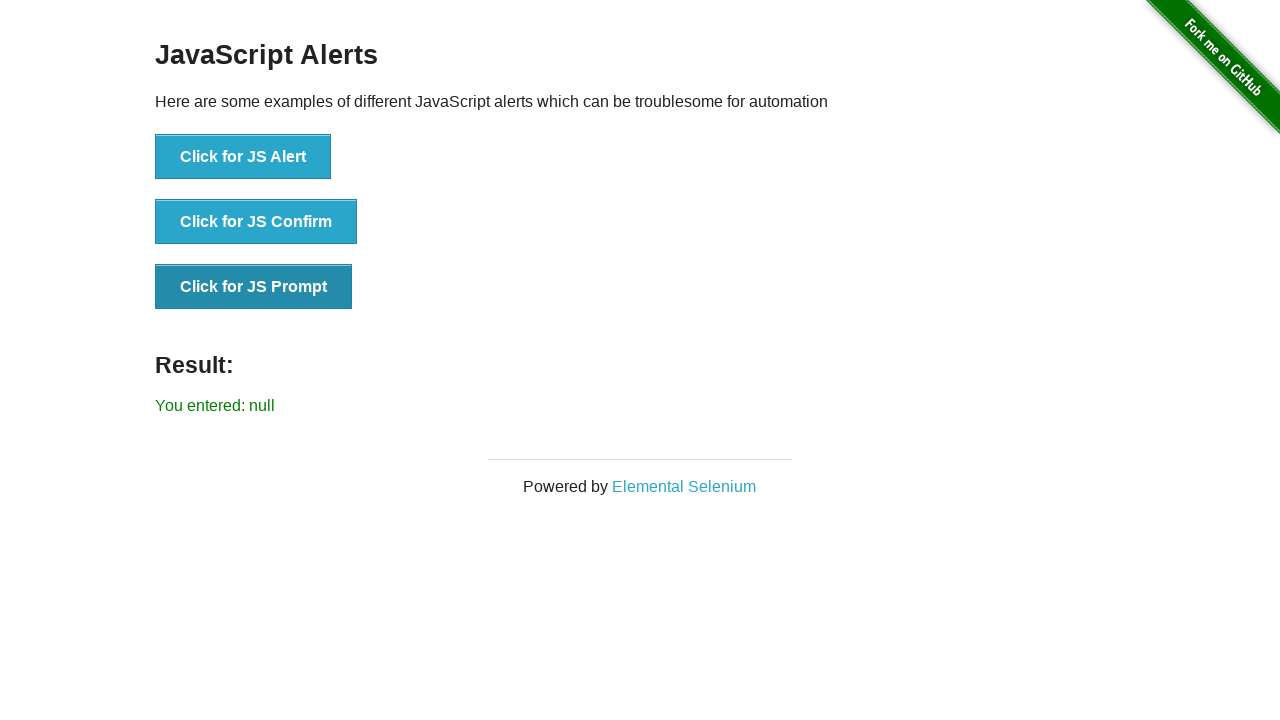

Clicked button to trigger JS Prompt alert again at (254, 287) on xpath=//button[normalize-space()='Click for JS Prompt']
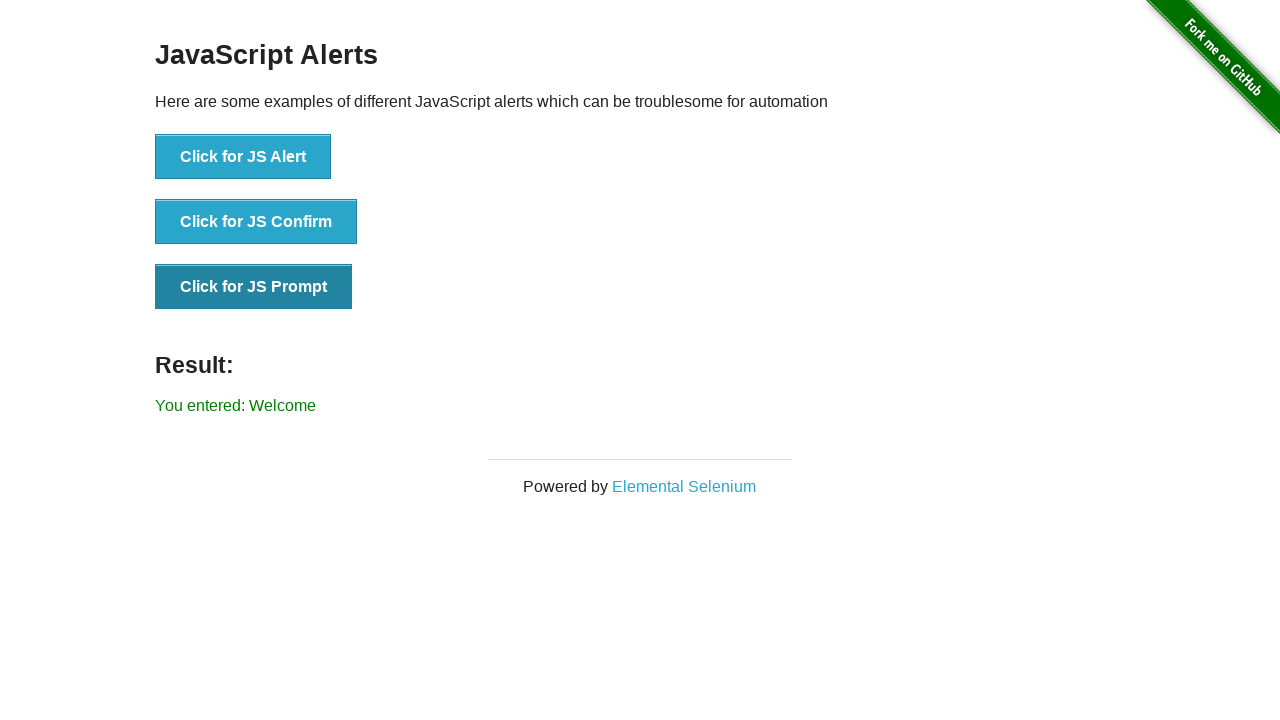

Waited 1 second to ensure alert was handled
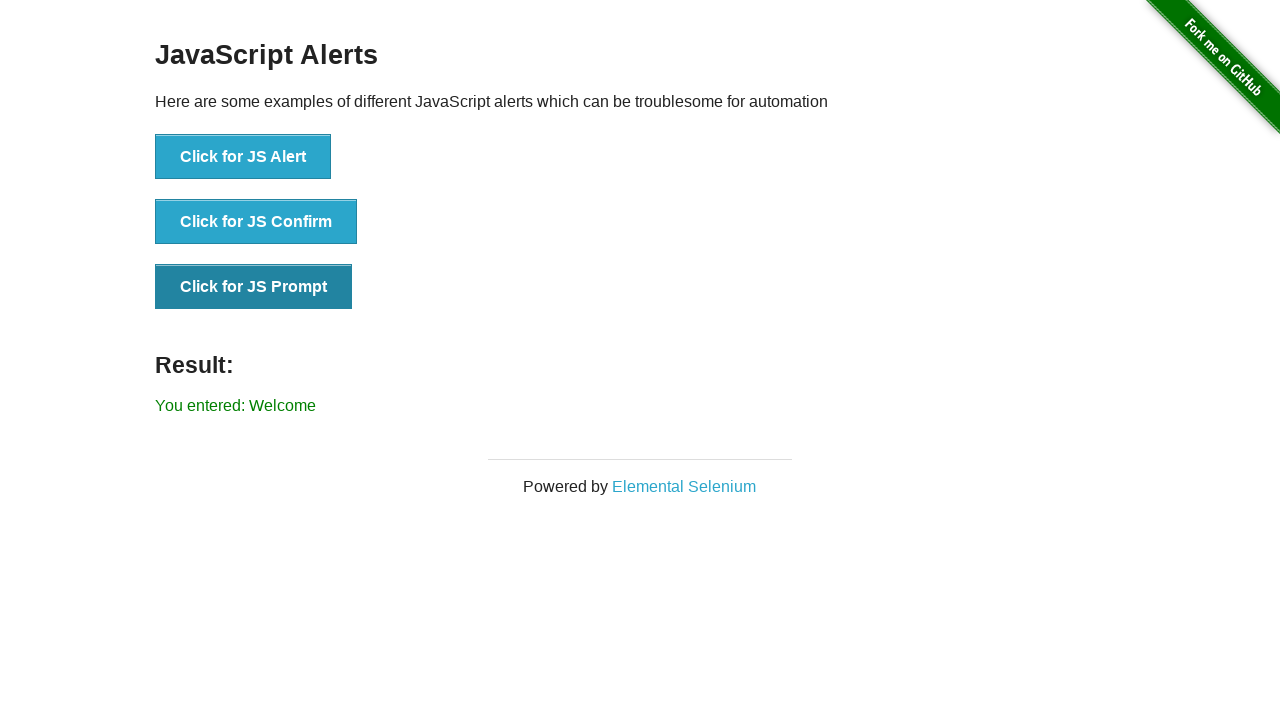

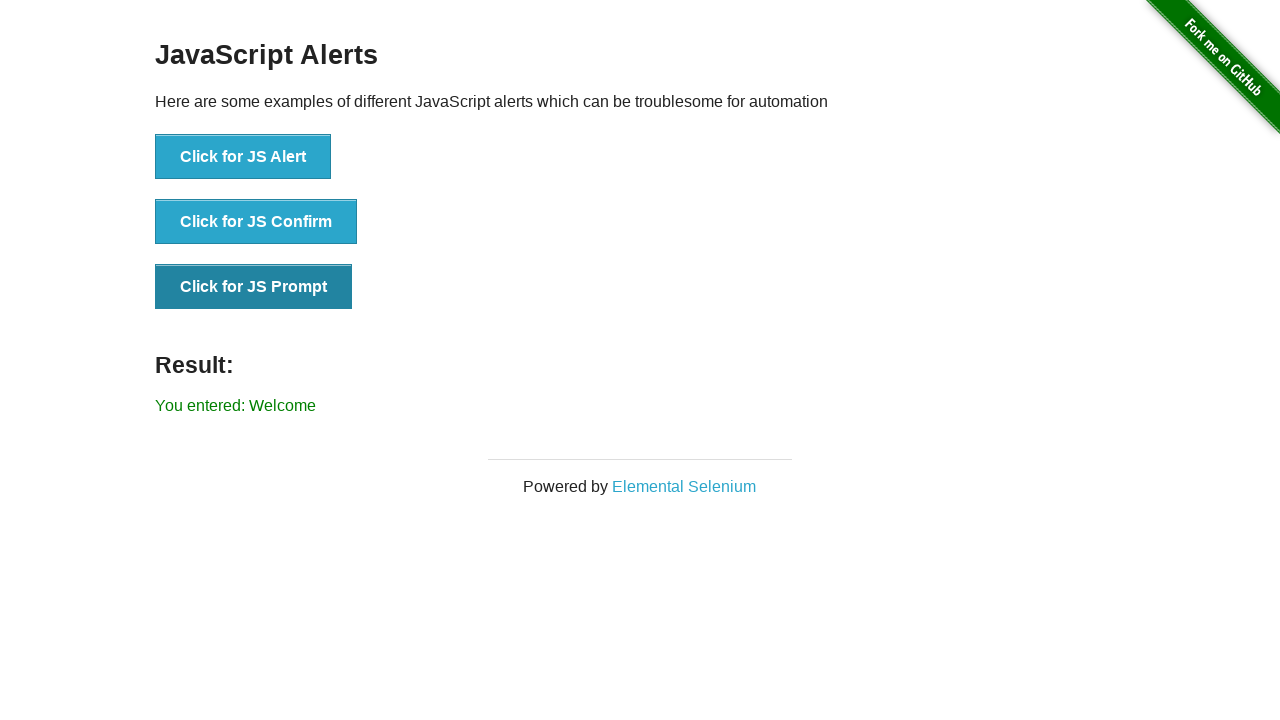